Verifies that the Student Registration Form page loads correctly by checking the page heading text and that the form is displayed.

Starting URL: https://demoqa.com/automation-practice-form

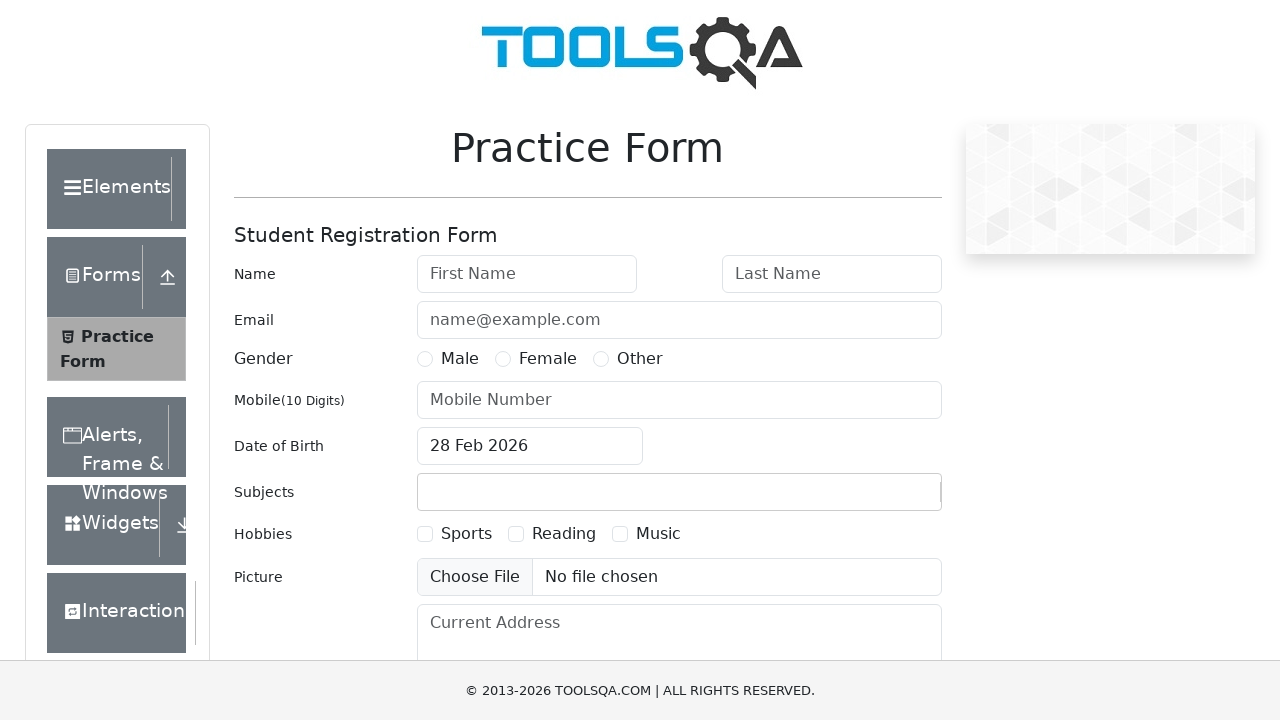

Waited for page heading element to load
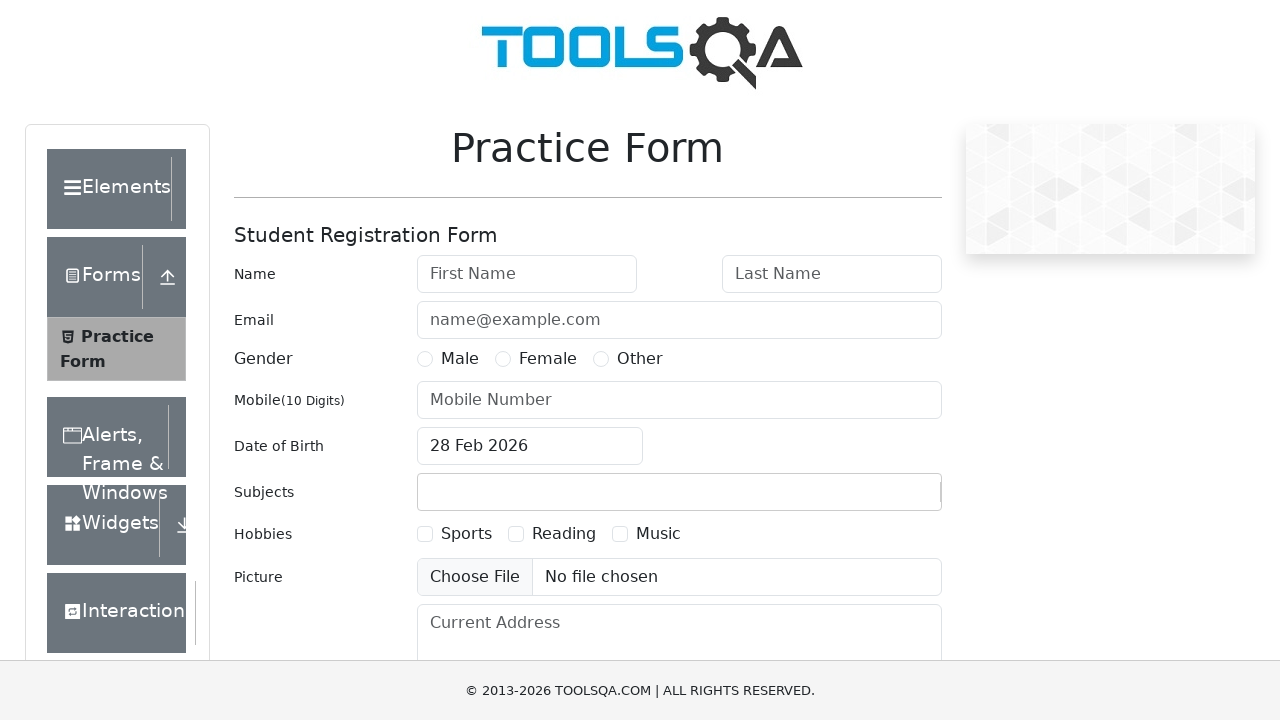

Verified page heading text is 'Student Registration Form'
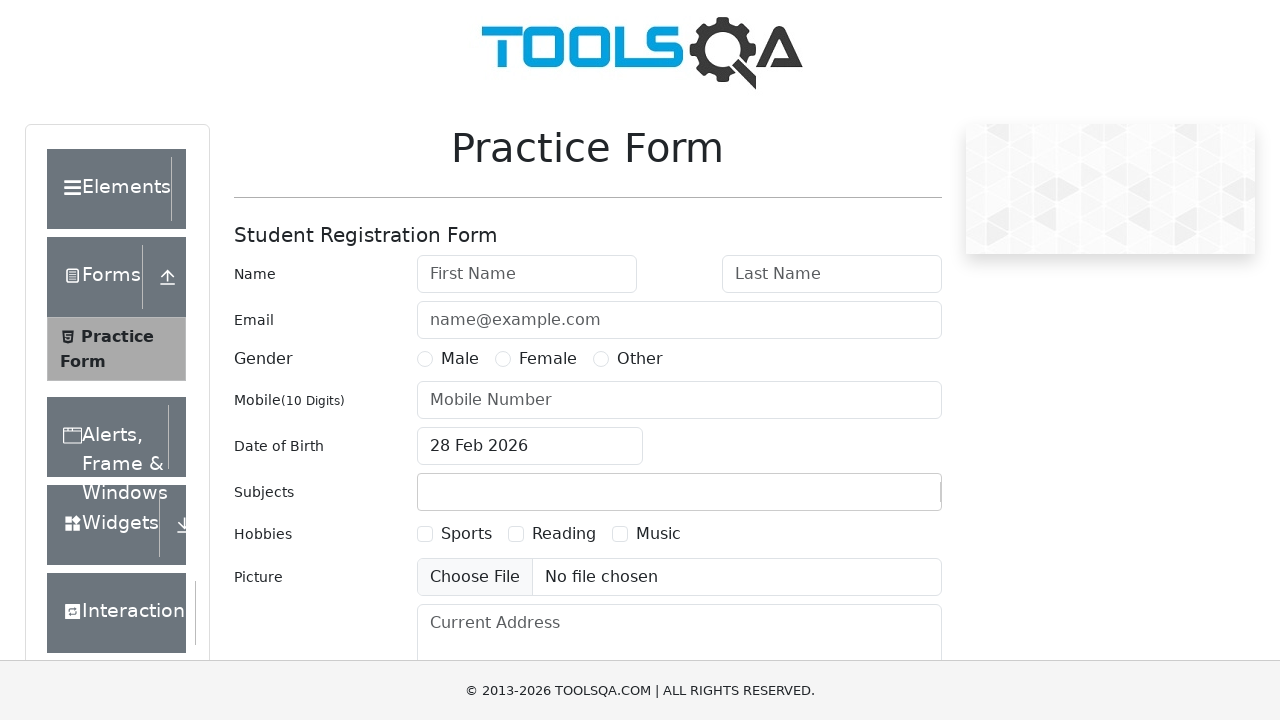

Verified Student Registration Form is visible on the page
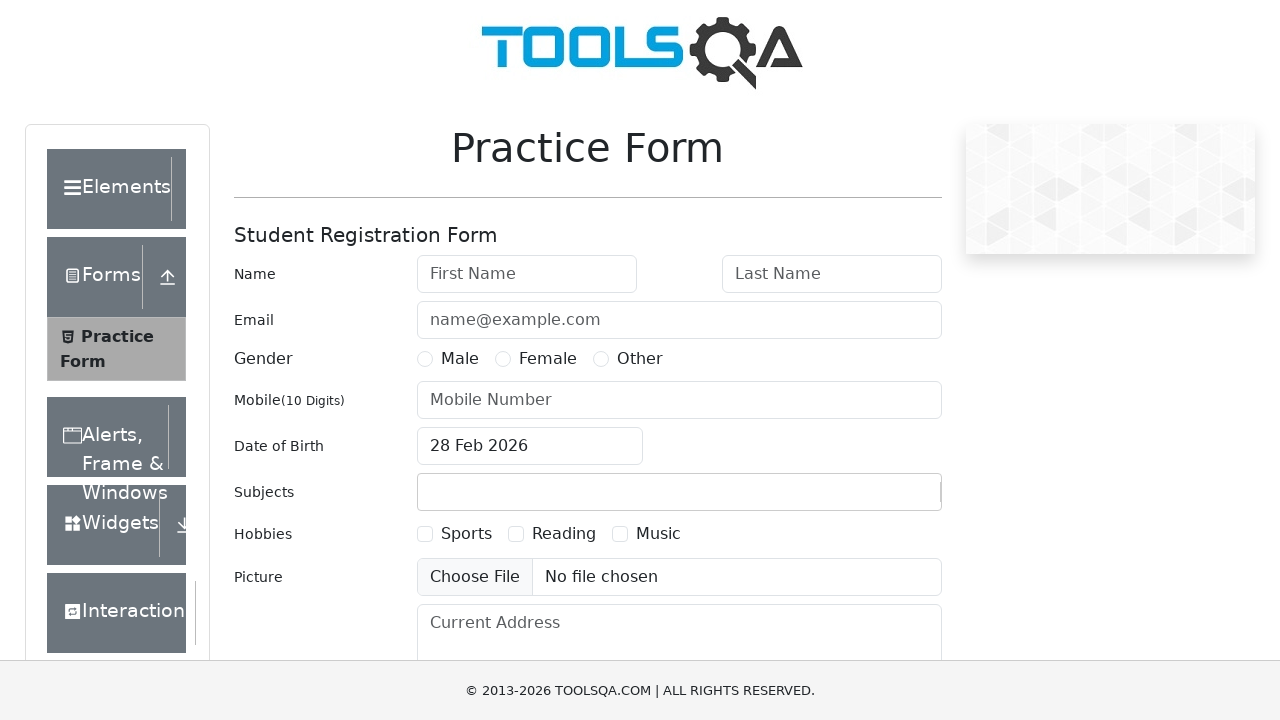

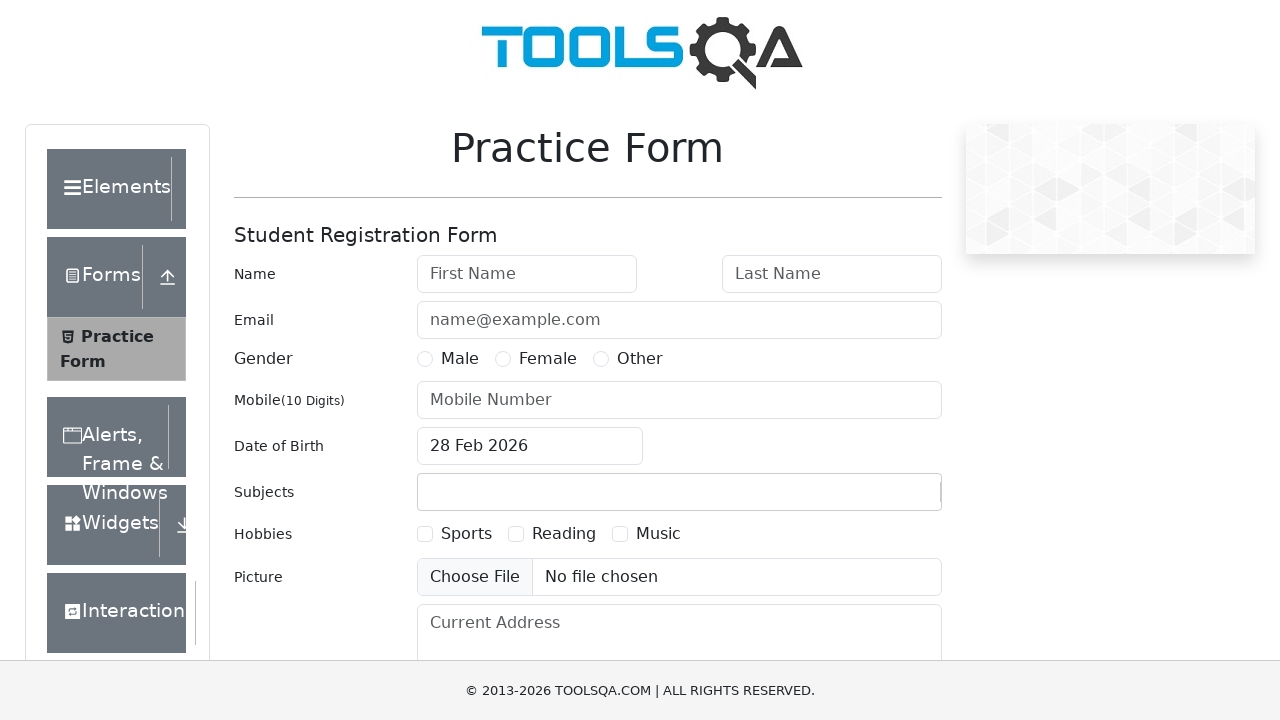